Opens the Shajgoj e-commerce website homepage and verifies it loads successfully

Starting URL: https://shop.shajgoj.com/

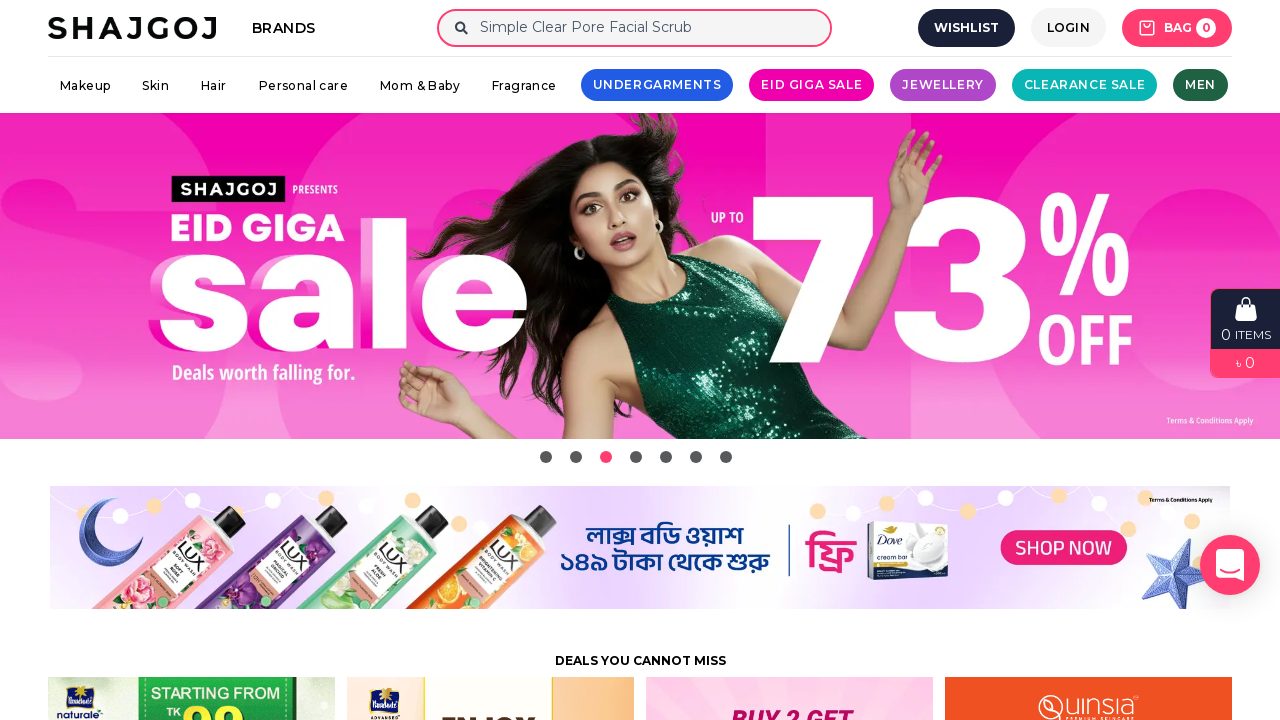

Waited for page DOM to be fully loaded
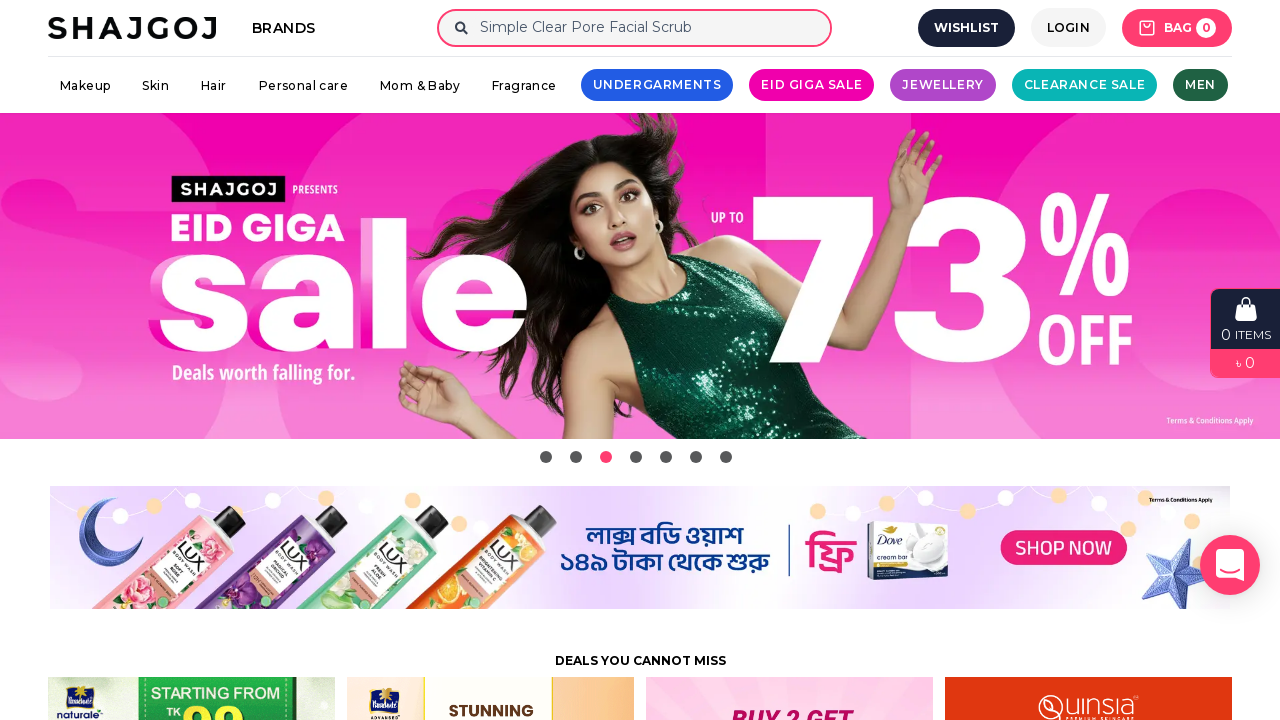

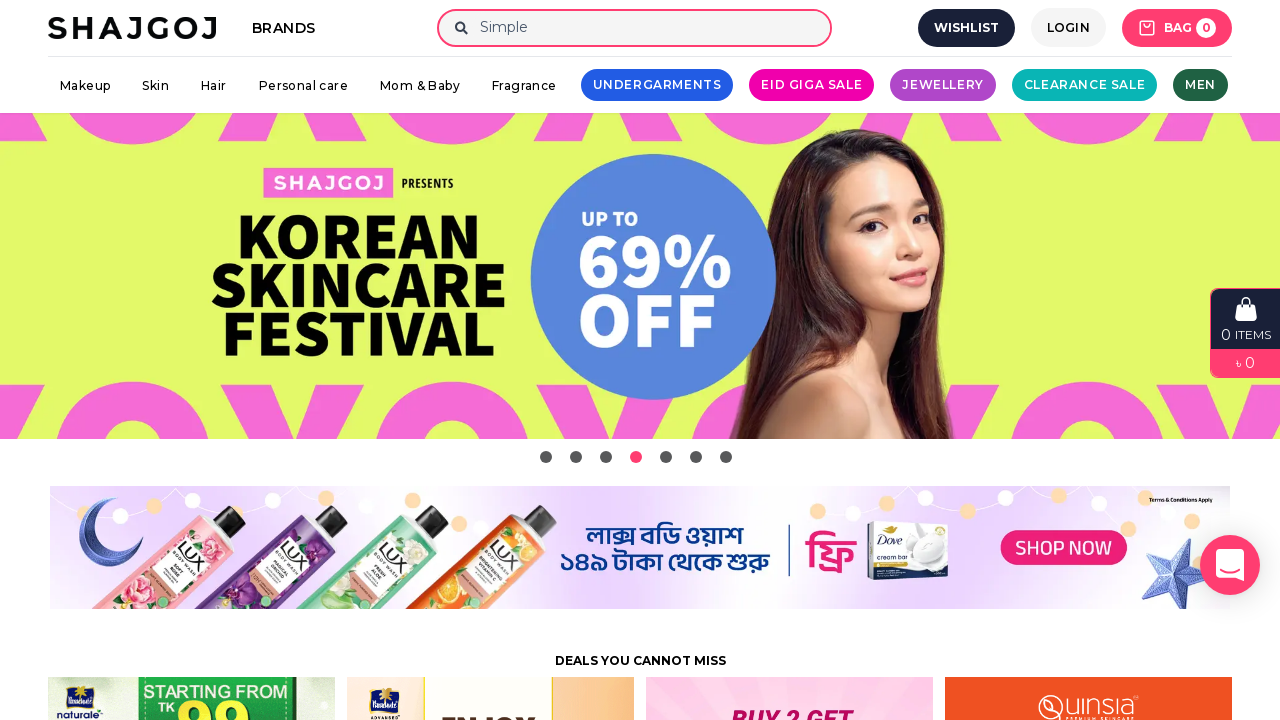